Tests scrolling to a specific position on the page using JavaScript scrollTo command

Starting URL: https://bonigarcia.dev/selenium-webdriver-java/infinite-scroll.html

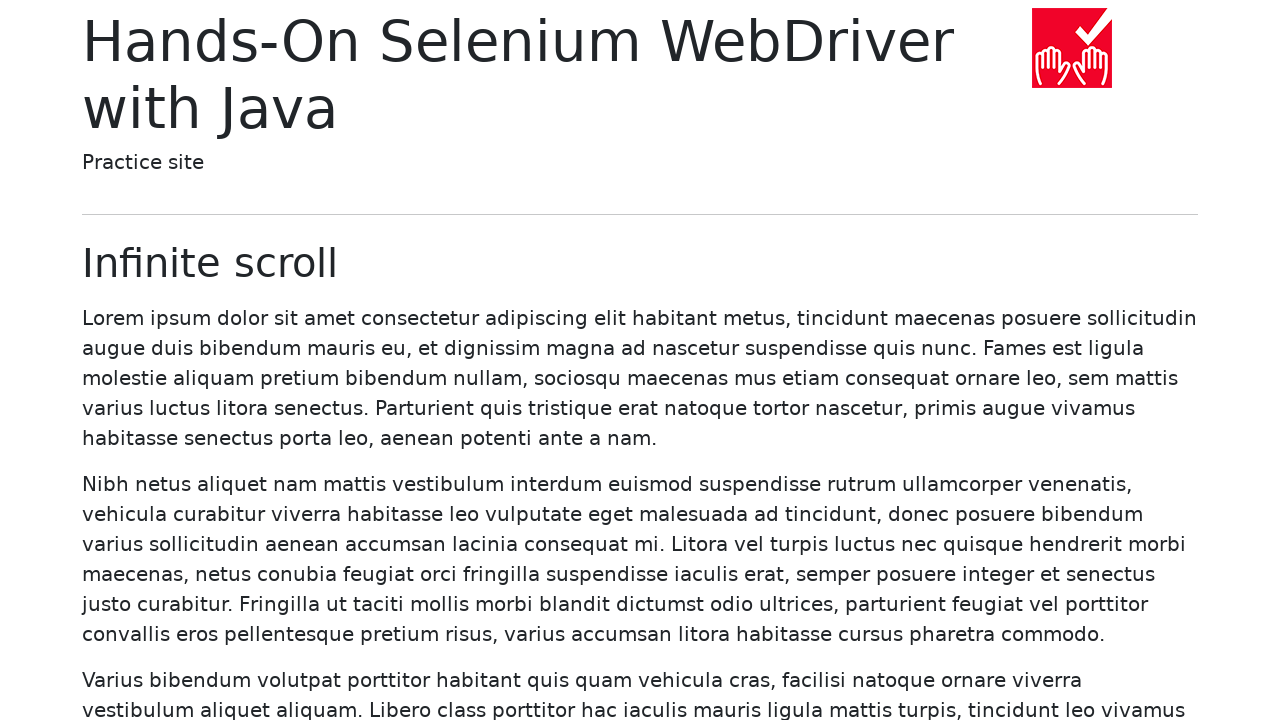

Navigated to infinite scroll test page
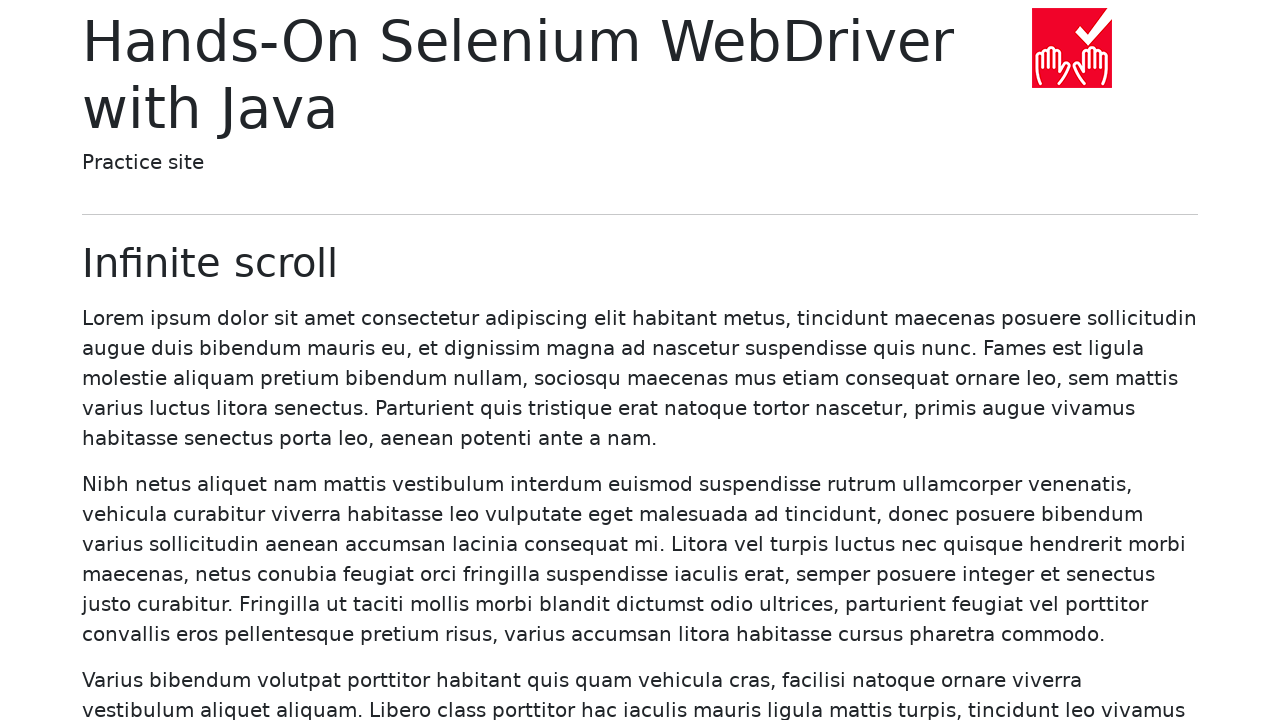

Scrolled to position (100, 500) using JavaScript scrollTo command
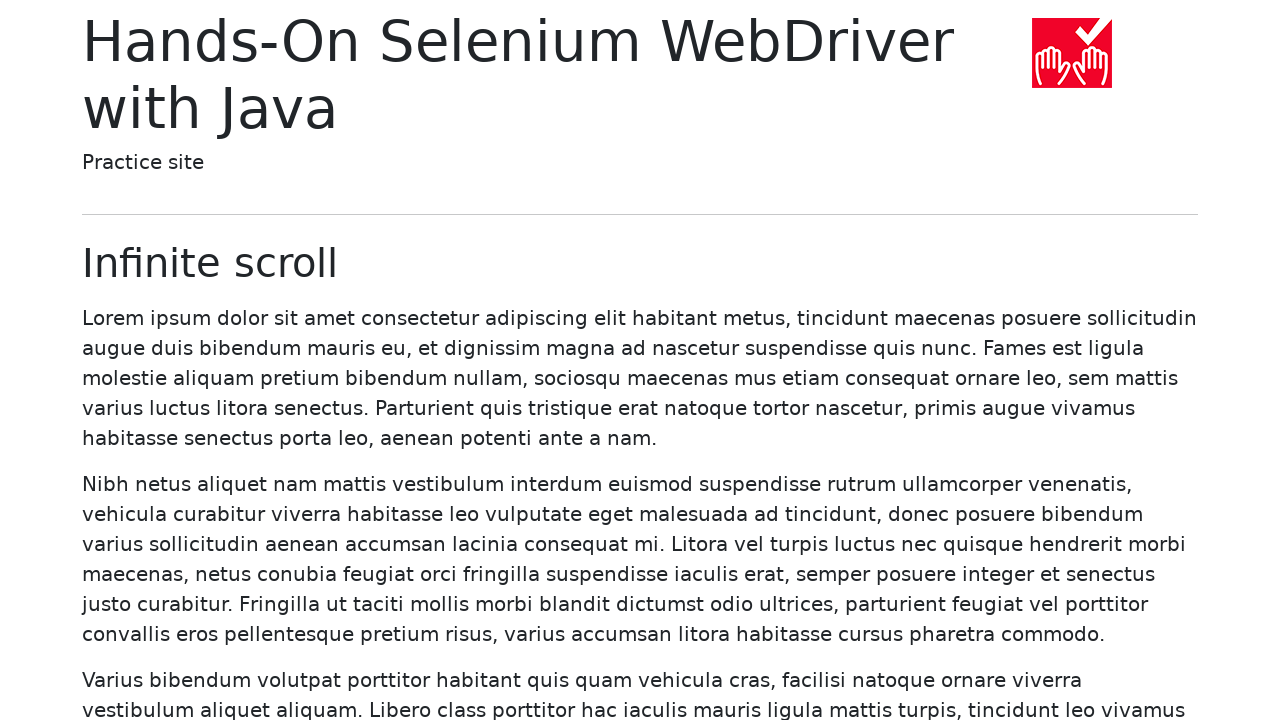

Waited 2 seconds to observe scroll effect
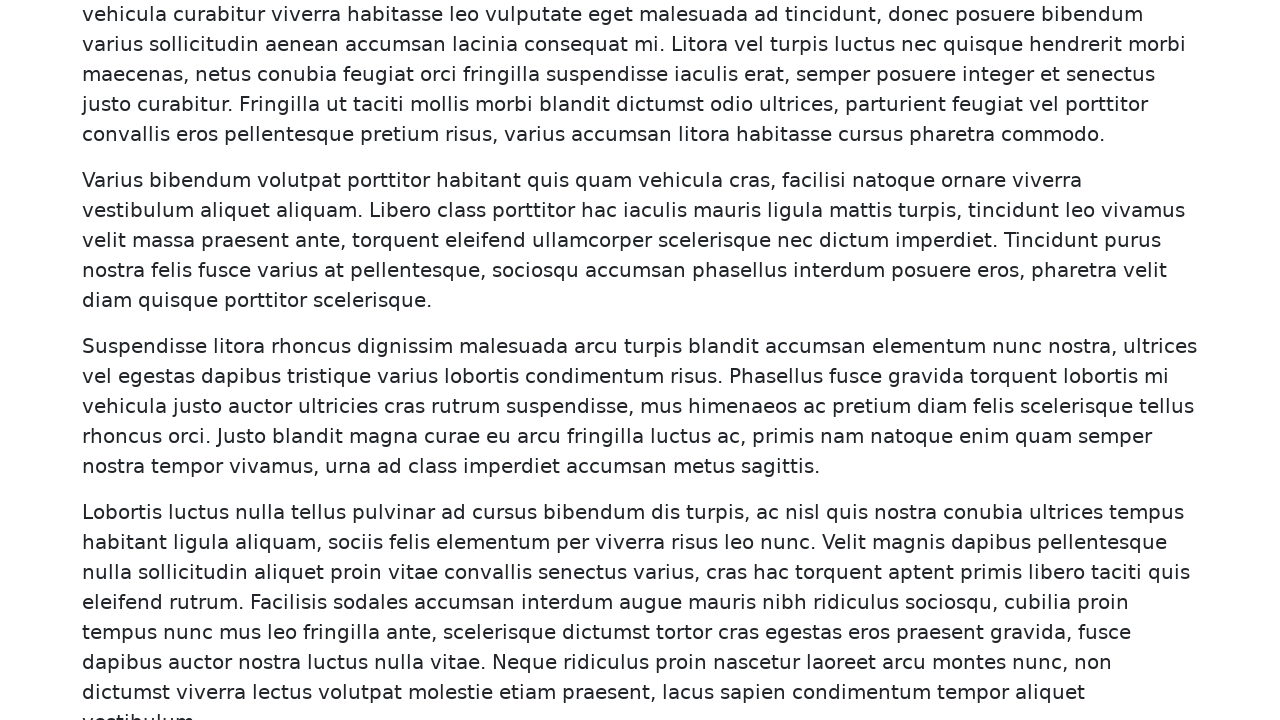

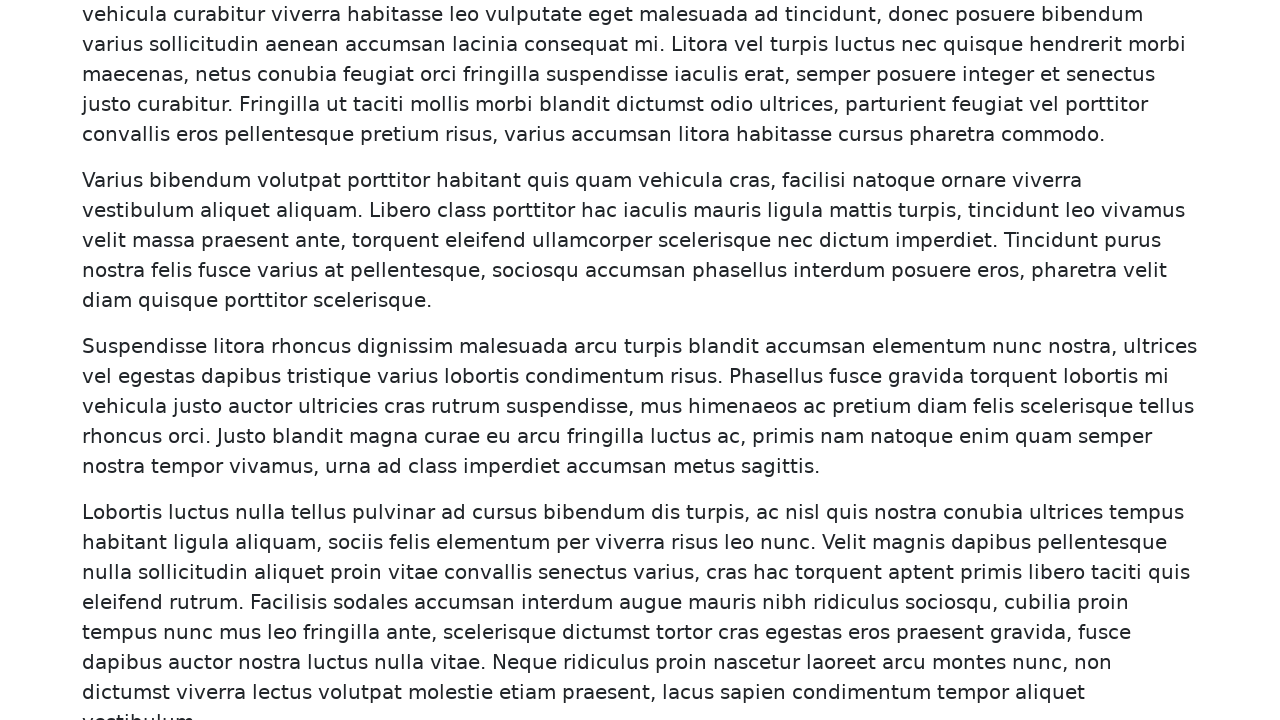